Tests navigation to the Status Codes page and back

Starting URL: https://the-internet.herokuapp.com

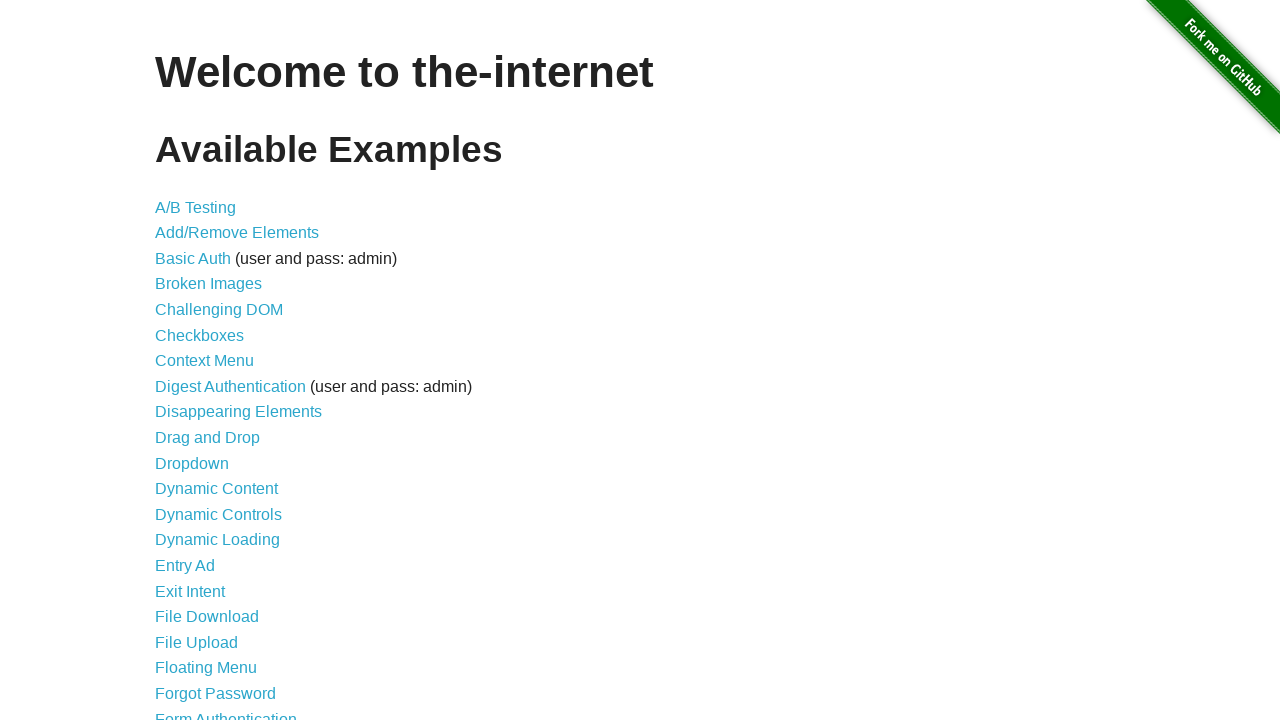

Clicked on Status Codes link at (203, 600) on xpath=//*[@id="content"]/ul/li[42]/a
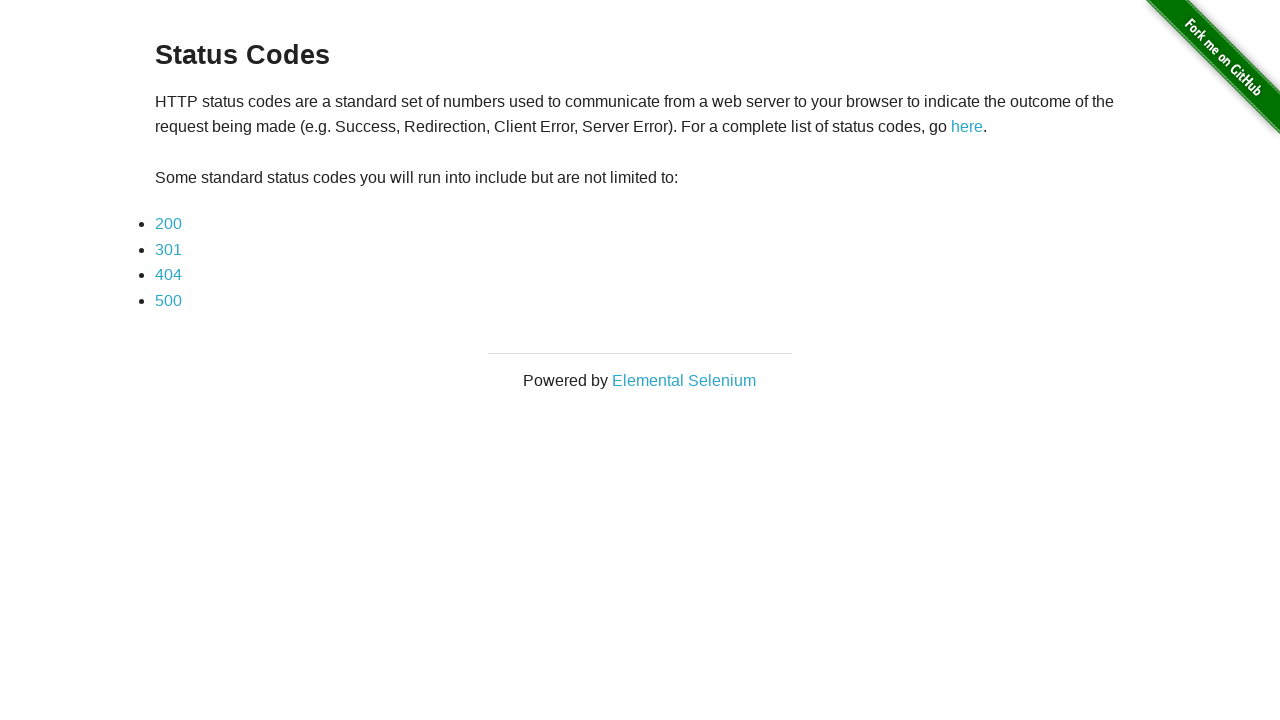

Waited for Status Codes page to load (networkidle)
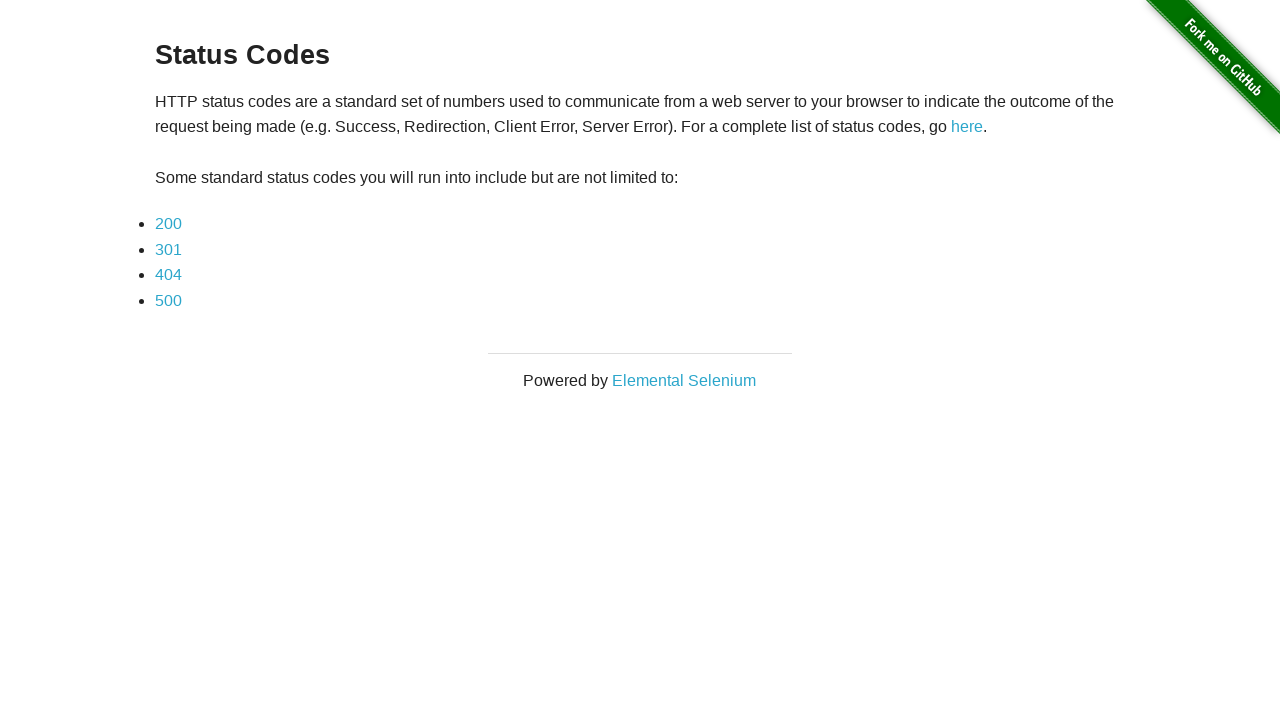

Navigated back to the-internet home page
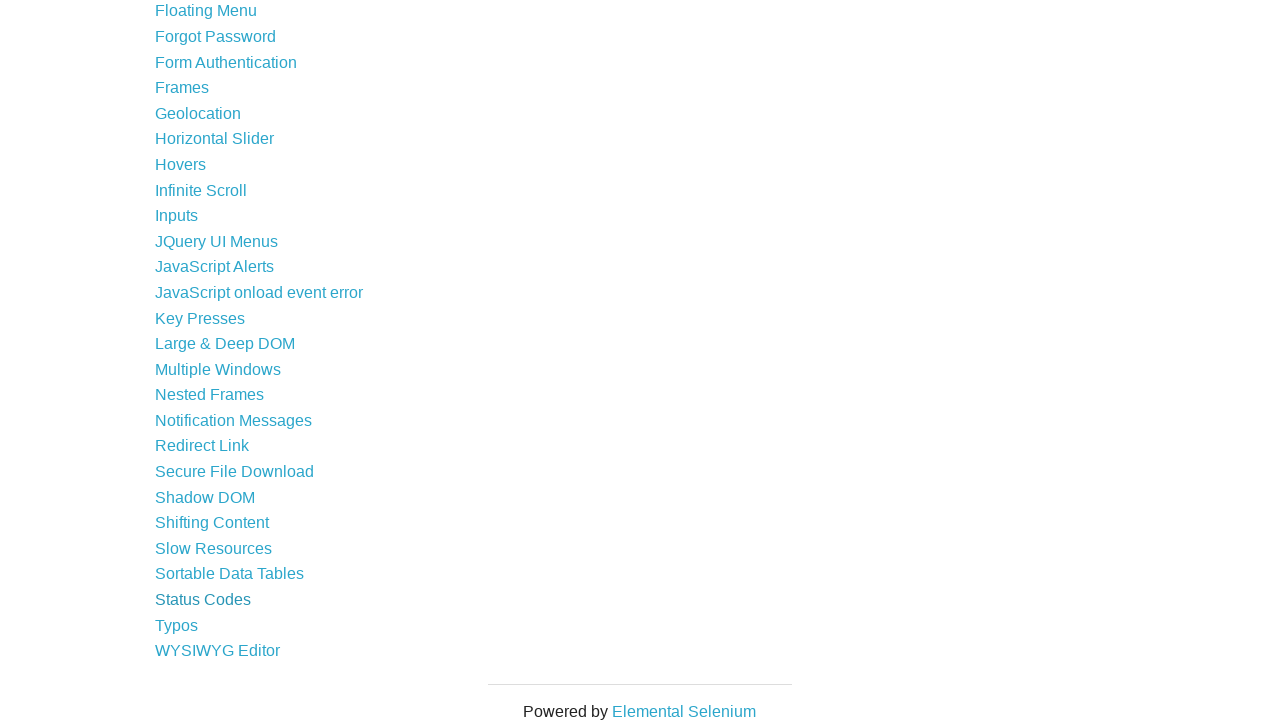

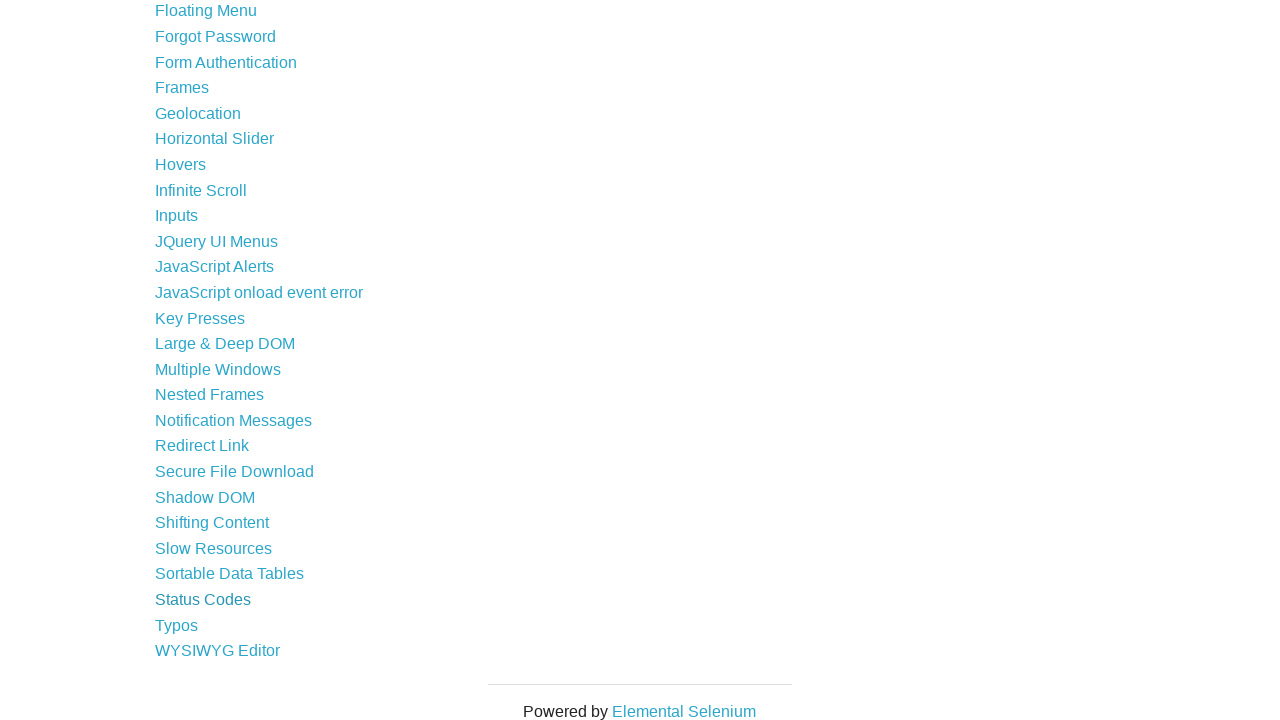